Tests OYO Rooms calendar date picker by selecting check-in and check-out dates from the calendar popup

Starting URL: https://www.oyorooms.com/

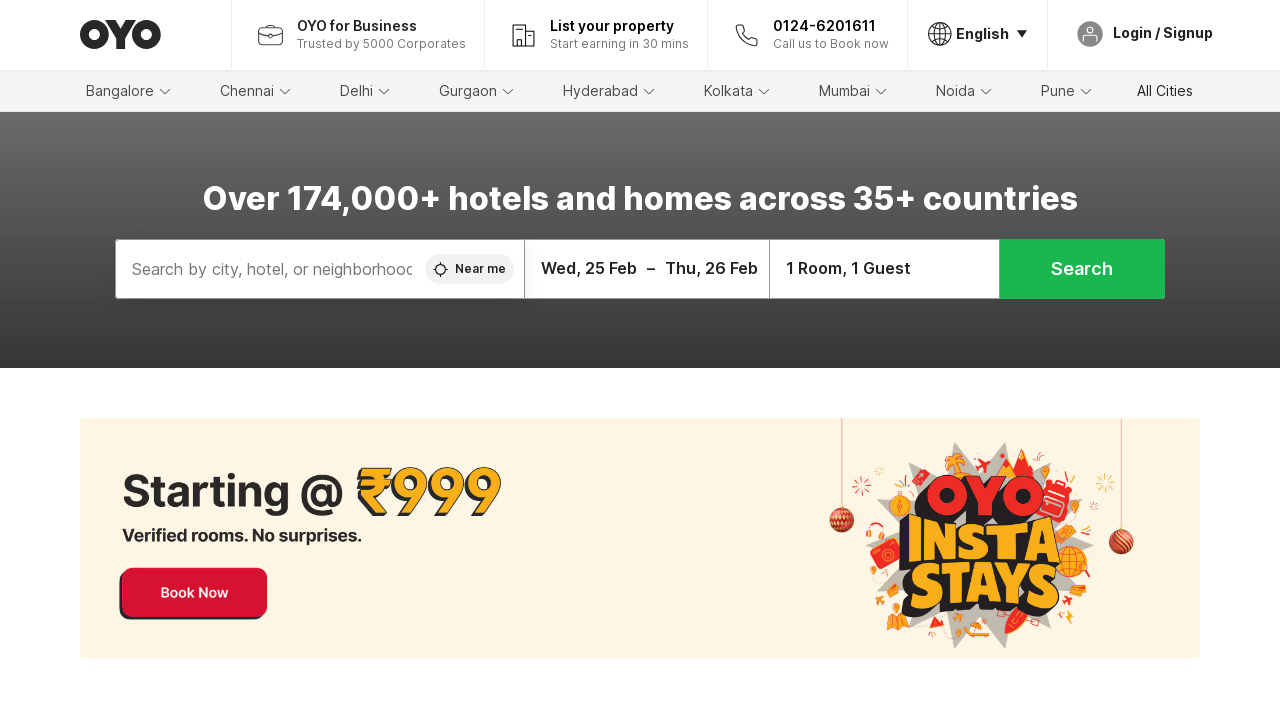

Clicked on calendar date picker to open the date range selector at (647, 269) on xpath=//span[@class='datePickerDesktop__checkInOutText']/parent::div
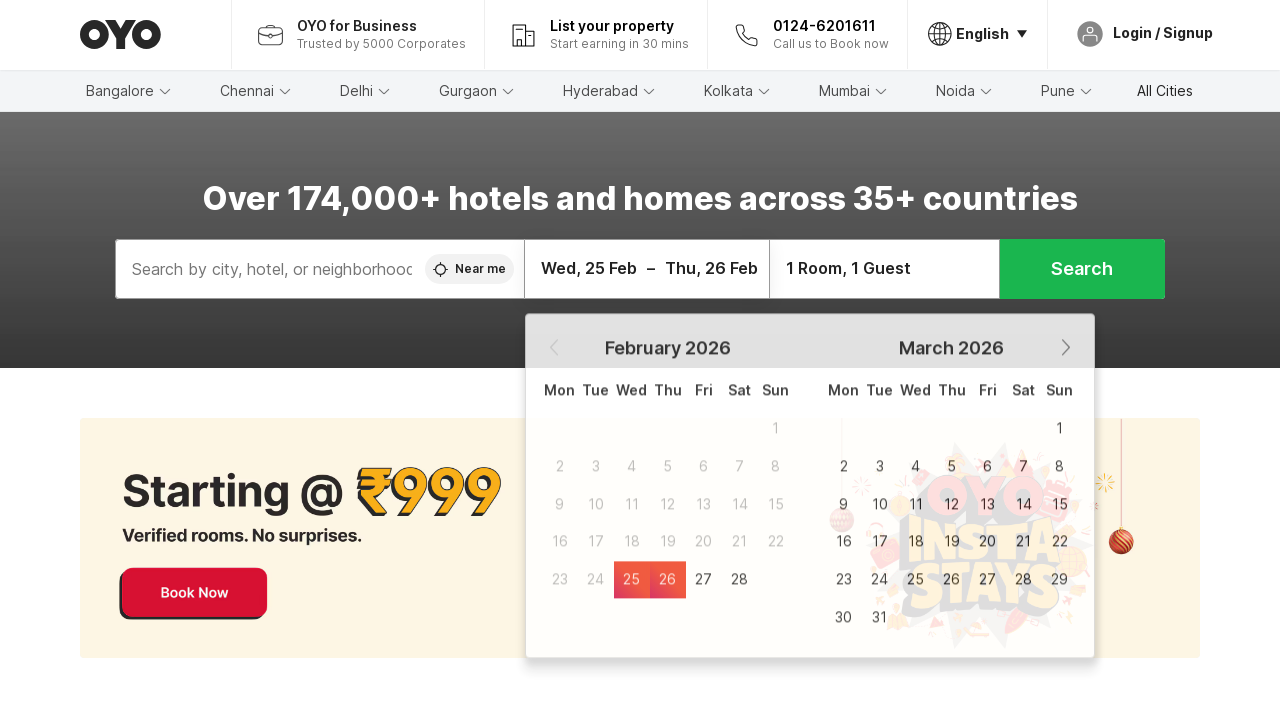

Navigated to next month in calendar to find July at (1066, 340) on xpath=//div[@class ='DateRangePicker__PaginationArrowIcon DateRangePicker__Pagin
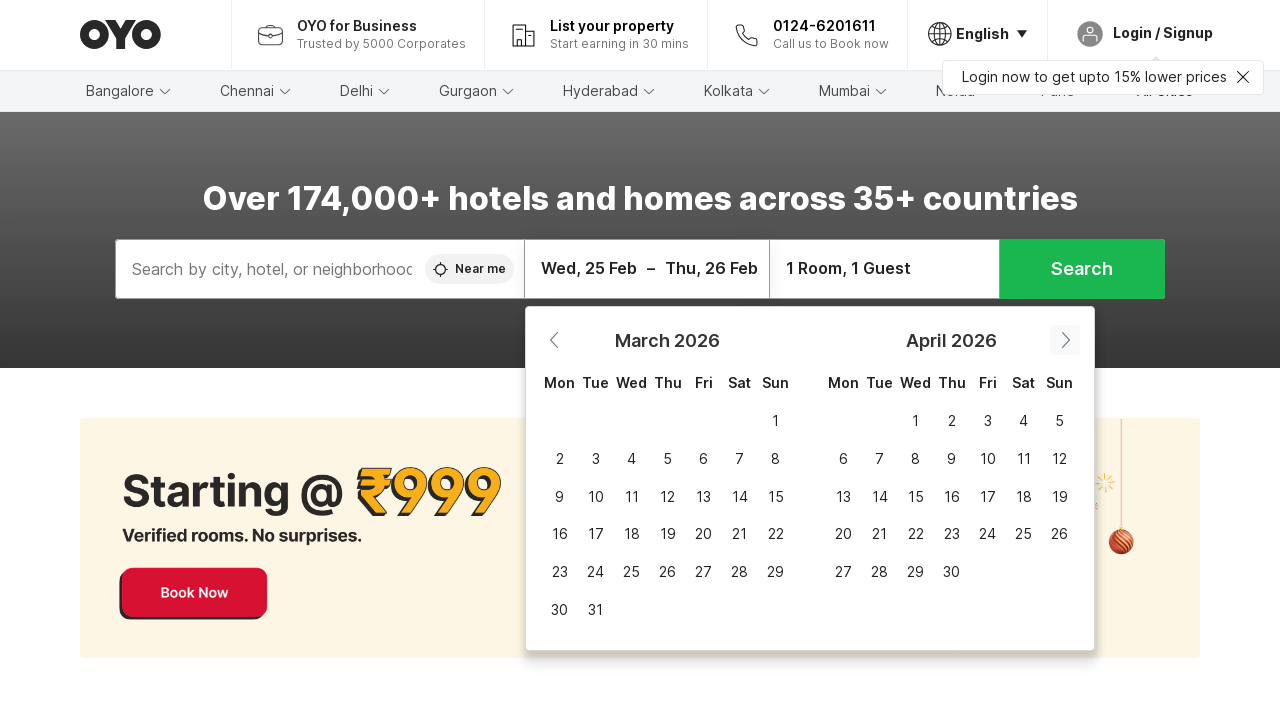

Navigated to next month in calendar to find July at (1066, 340) on xpath=//div[@class ='DateRangePicker__PaginationArrowIcon DateRangePicker__Pagin
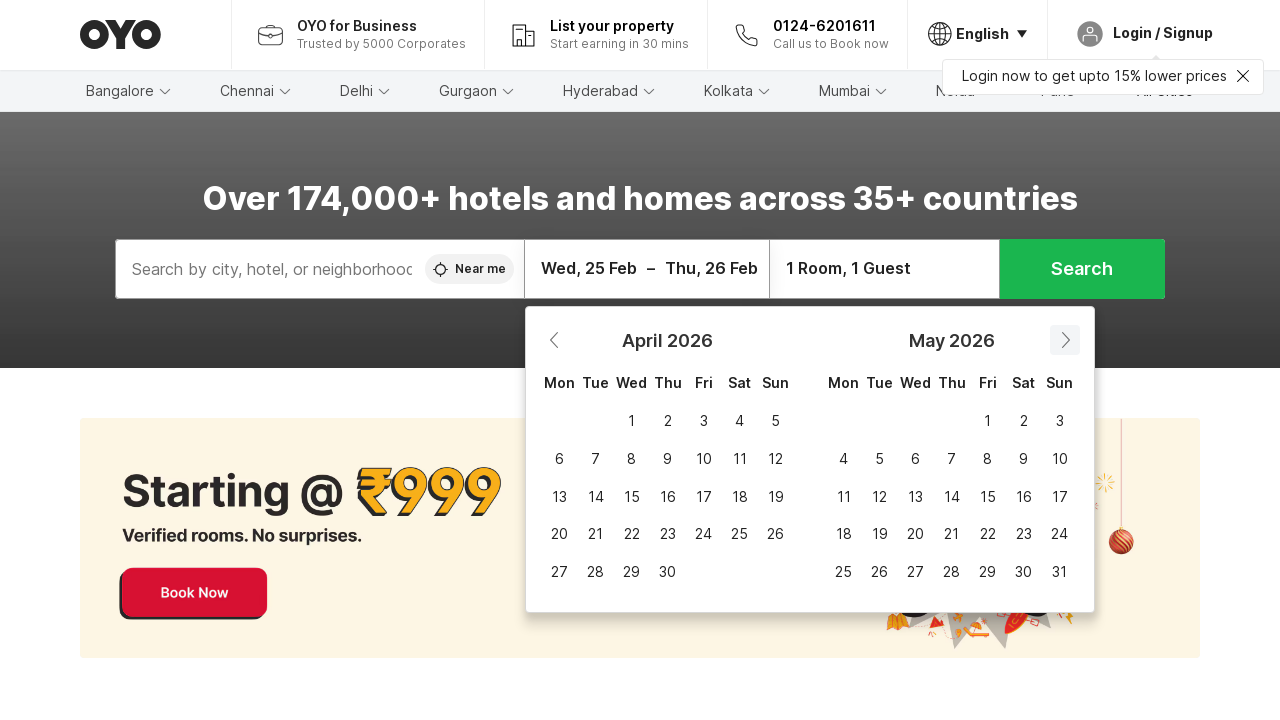

Navigated to next month in calendar to find July at (1066, 340) on xpath=//div[@class ='DateRangePicker__PaginationArrowIcon DateRangePicker__Pagin
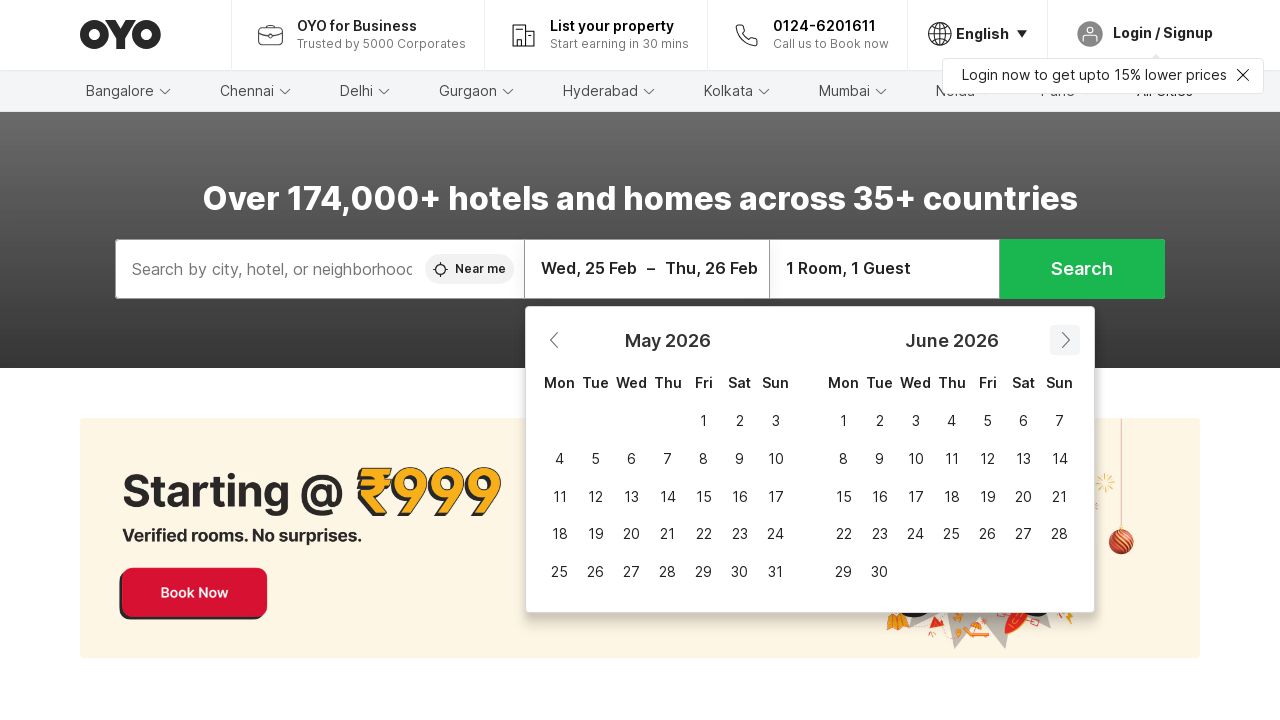

Navigated to next month in calendar to find July at (1066, 340) on xpath=//div[@class ='DateRangePicker__PaginationArrowIcon DateRangePicker__Pagin
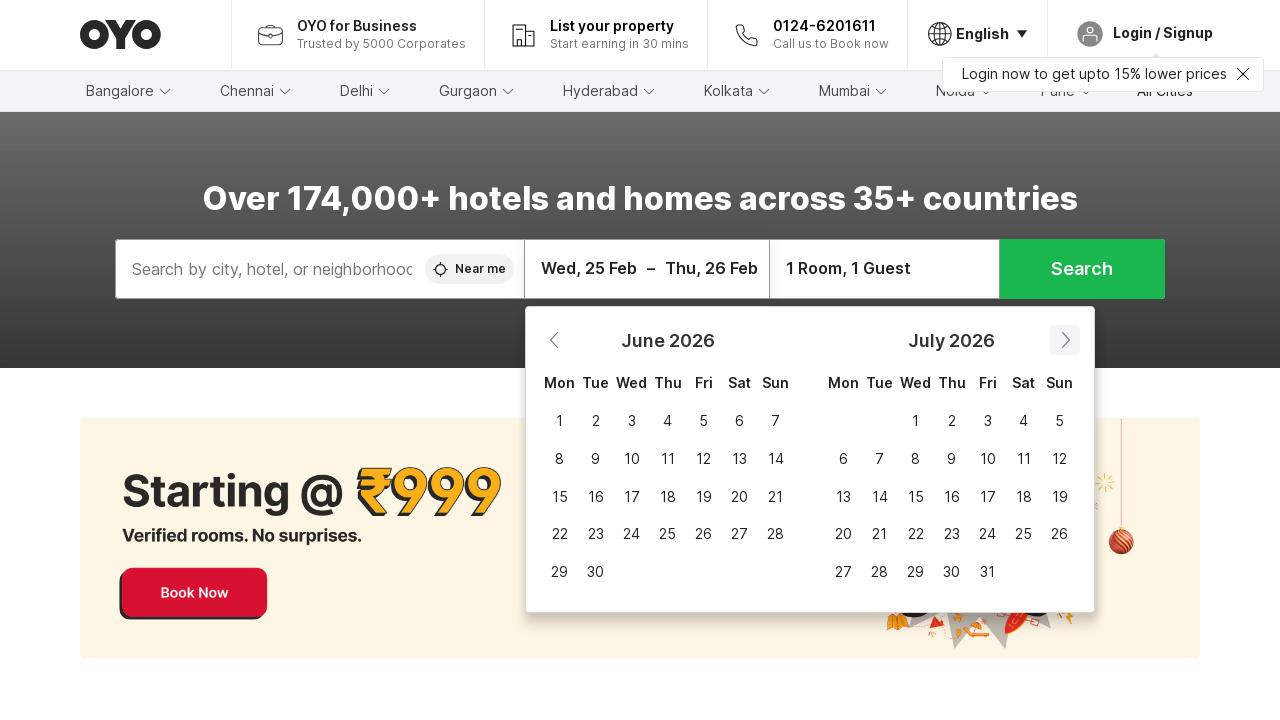

Selected check-in date 20 in July at (844, 535) on //span[text() = 'July']/ancestor::div[@class = 'DateRangePicker__Month']//table[
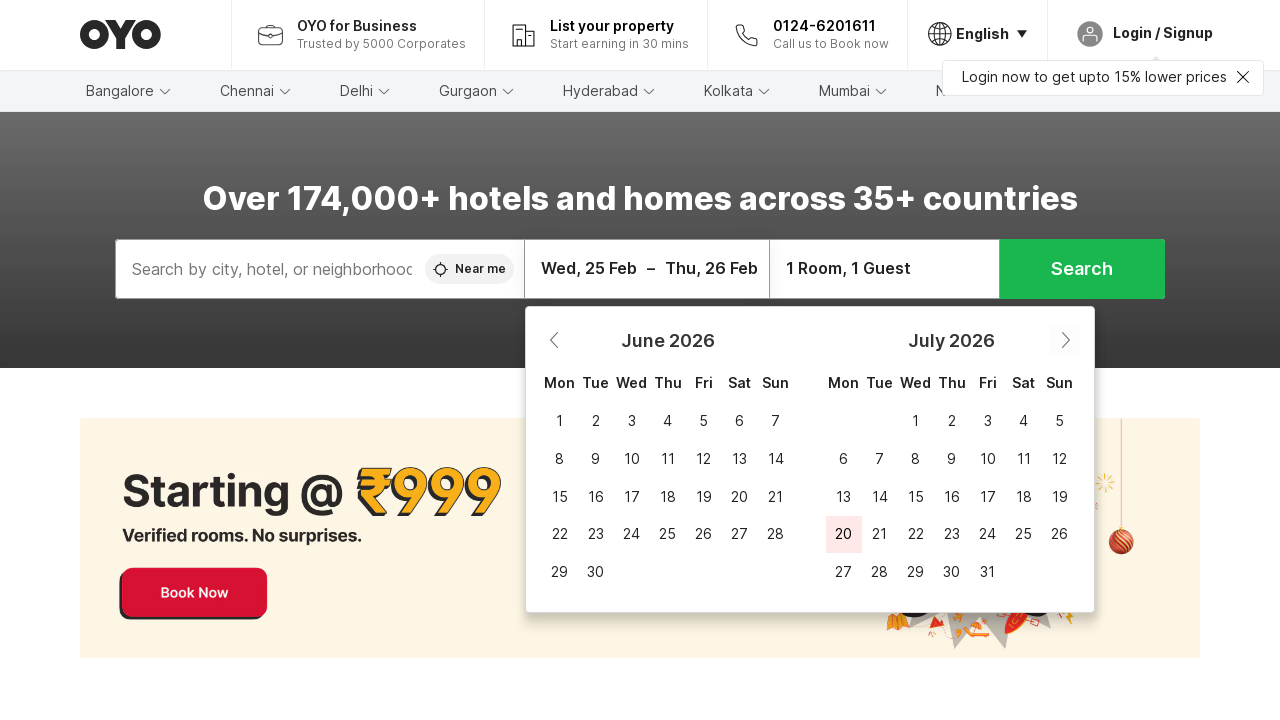

Selected check-out date 24 in July at (988, 535) on //span[text() = 'July']/ancestor::div[@class = 'DateRangePicker__Month']//table[
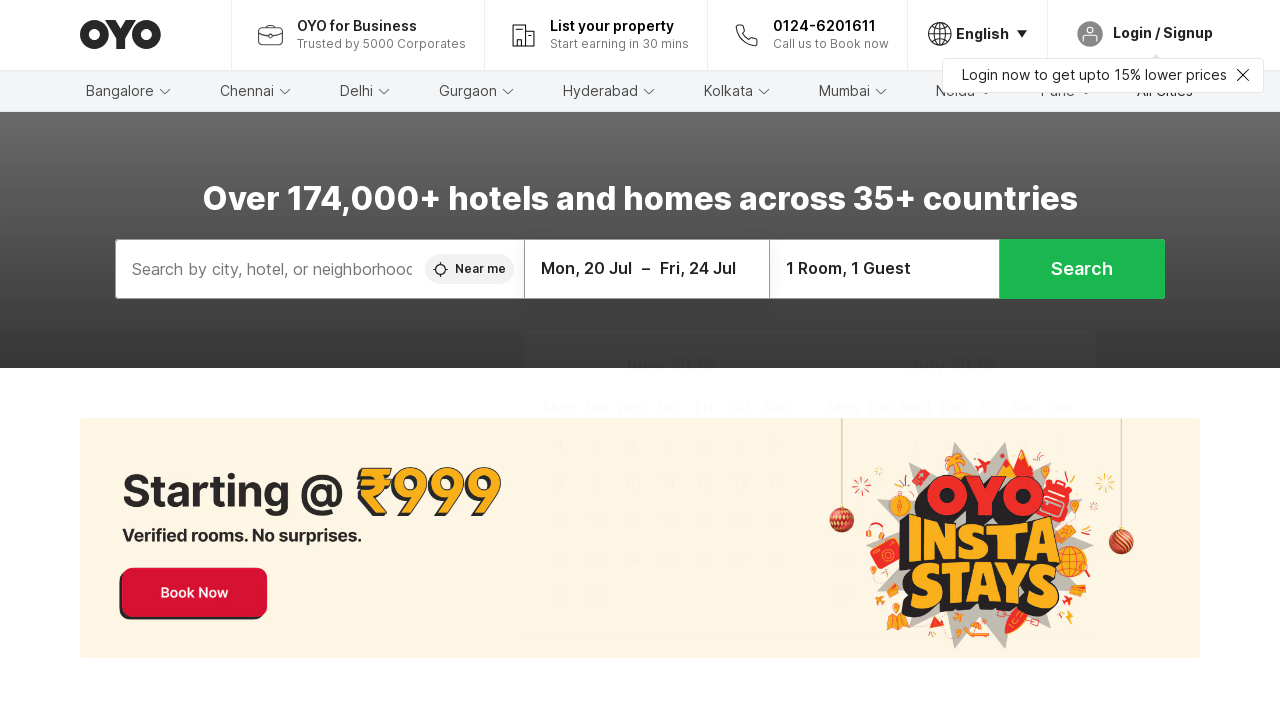

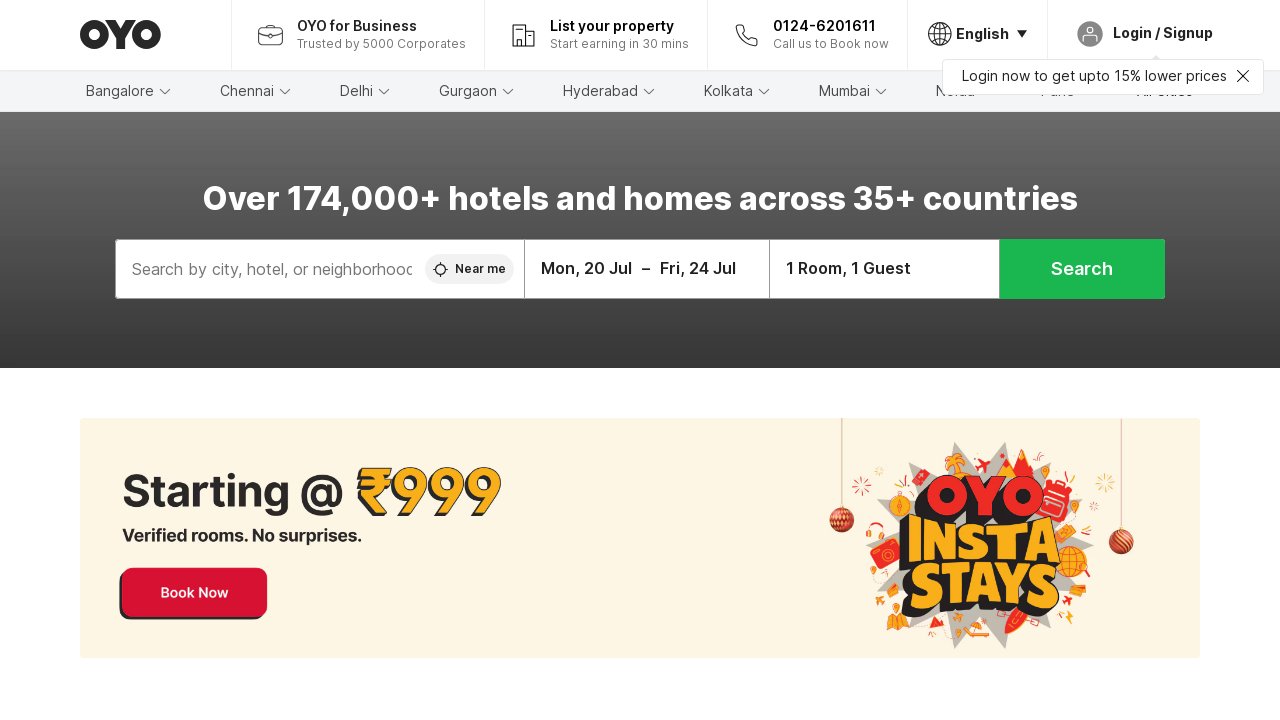